Solves a math captcha by extracting a value from an image attribute, calculating a result, and submitting a form with checkbox and radio button selections

Starting URL: https://suninjuly.github.io/get_attribute.html

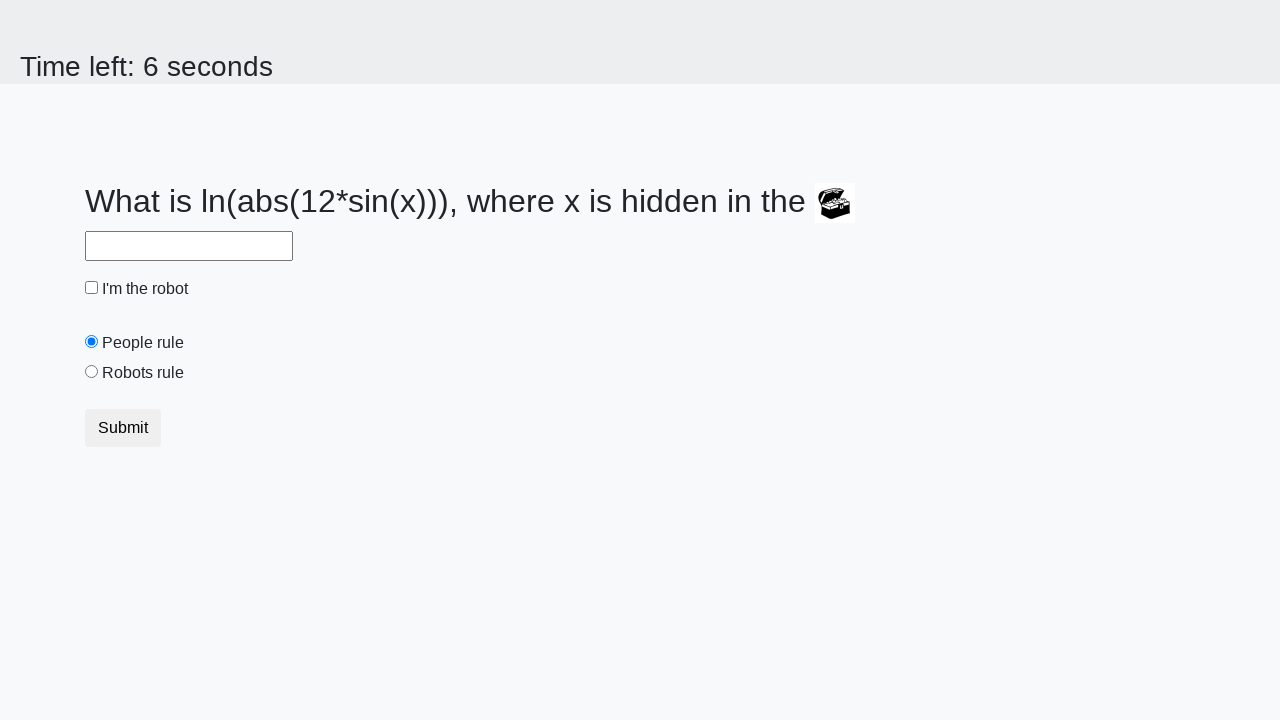

Located the image element containing the captcha value
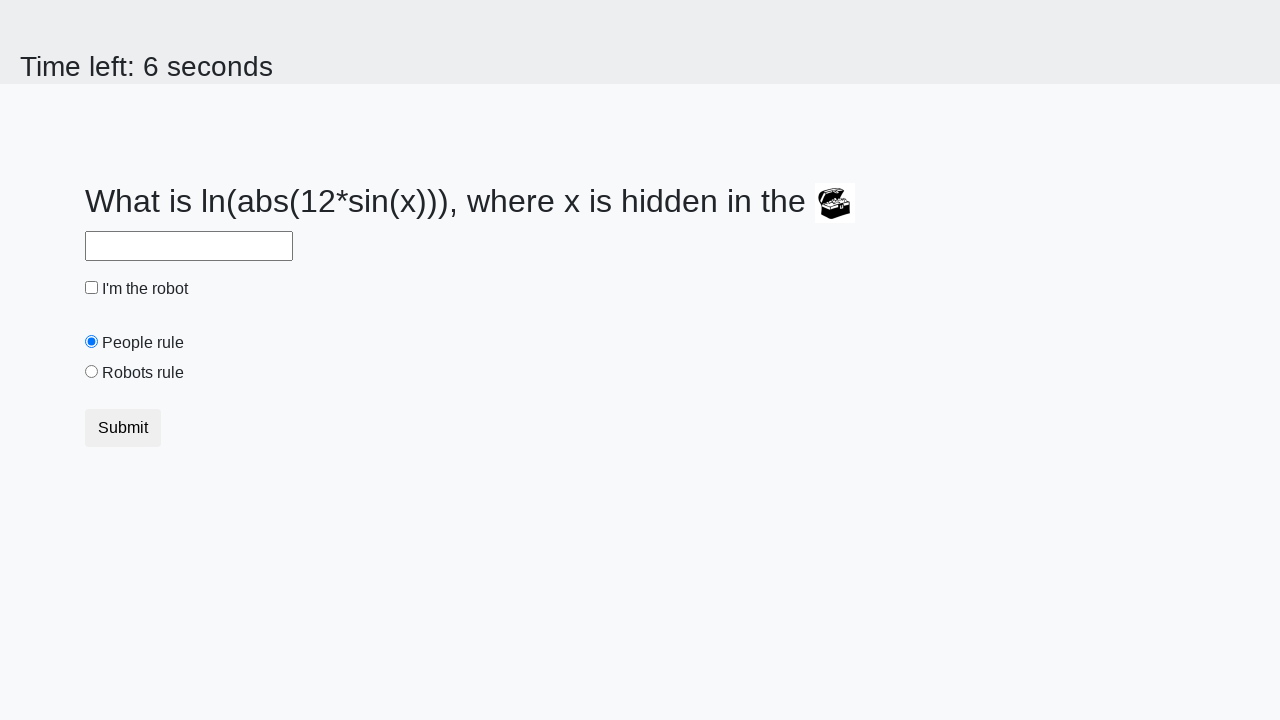

Extracted valuex attribute from image: 361
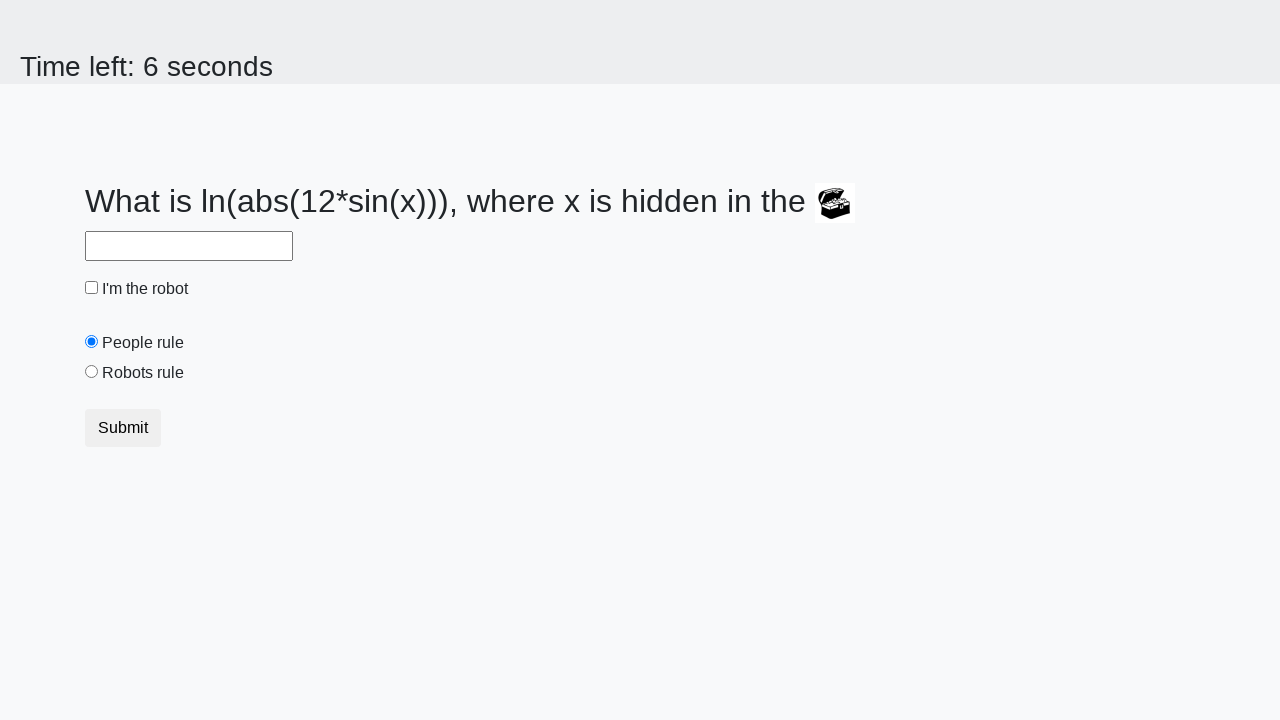

Calculated captcha result using formula: 1.2097476932050863
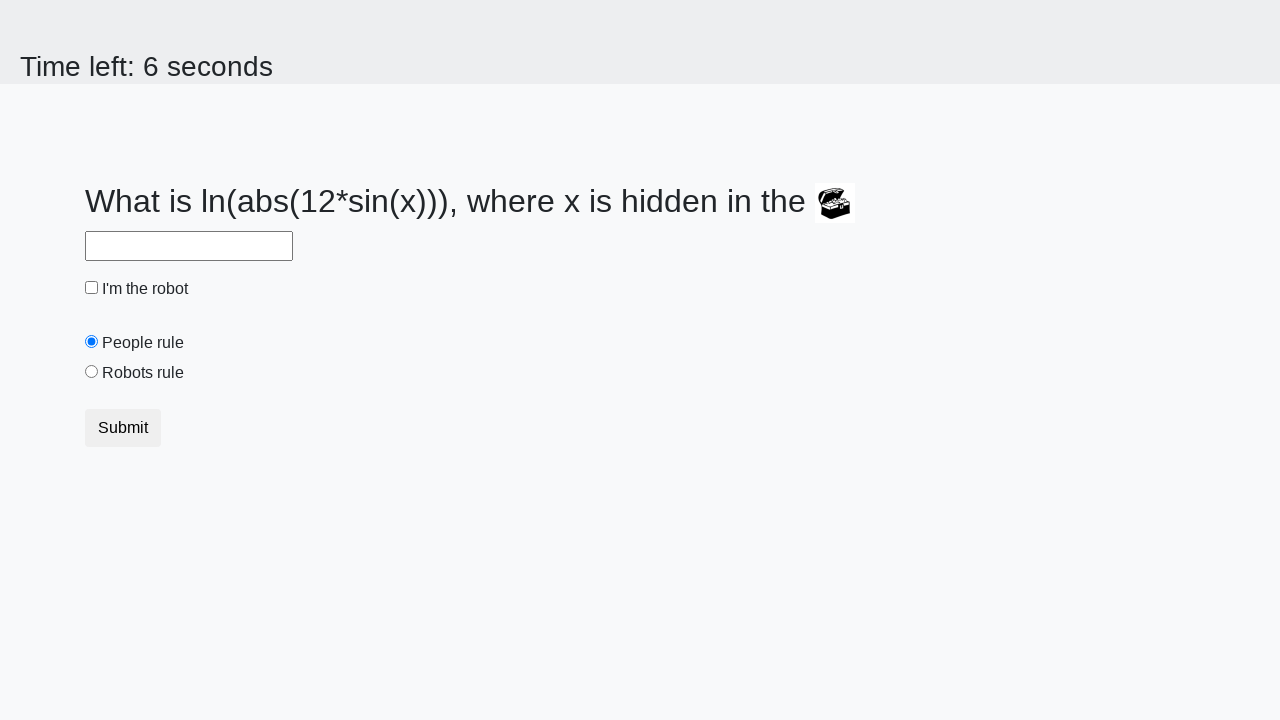

Filled answer field with calculated value: 1.2097476932050863 on #answer
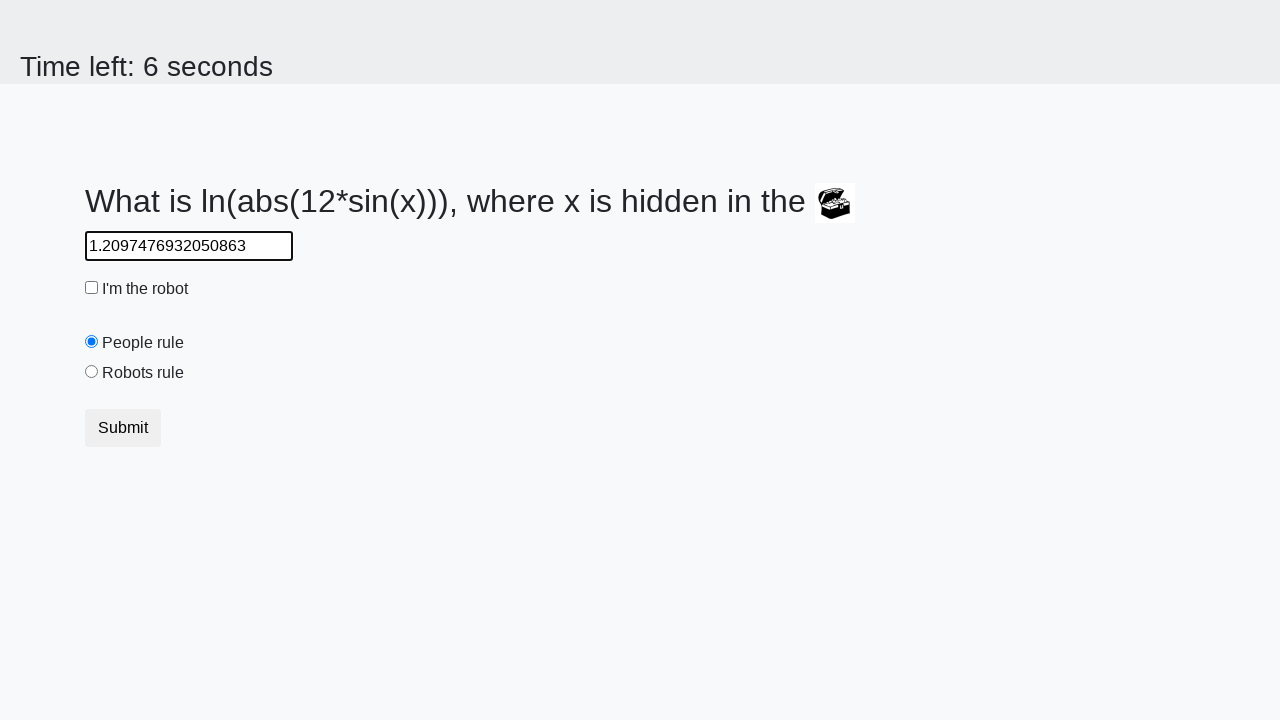

Checked the robot checkbox at (92, 288) on #robotCheckbox
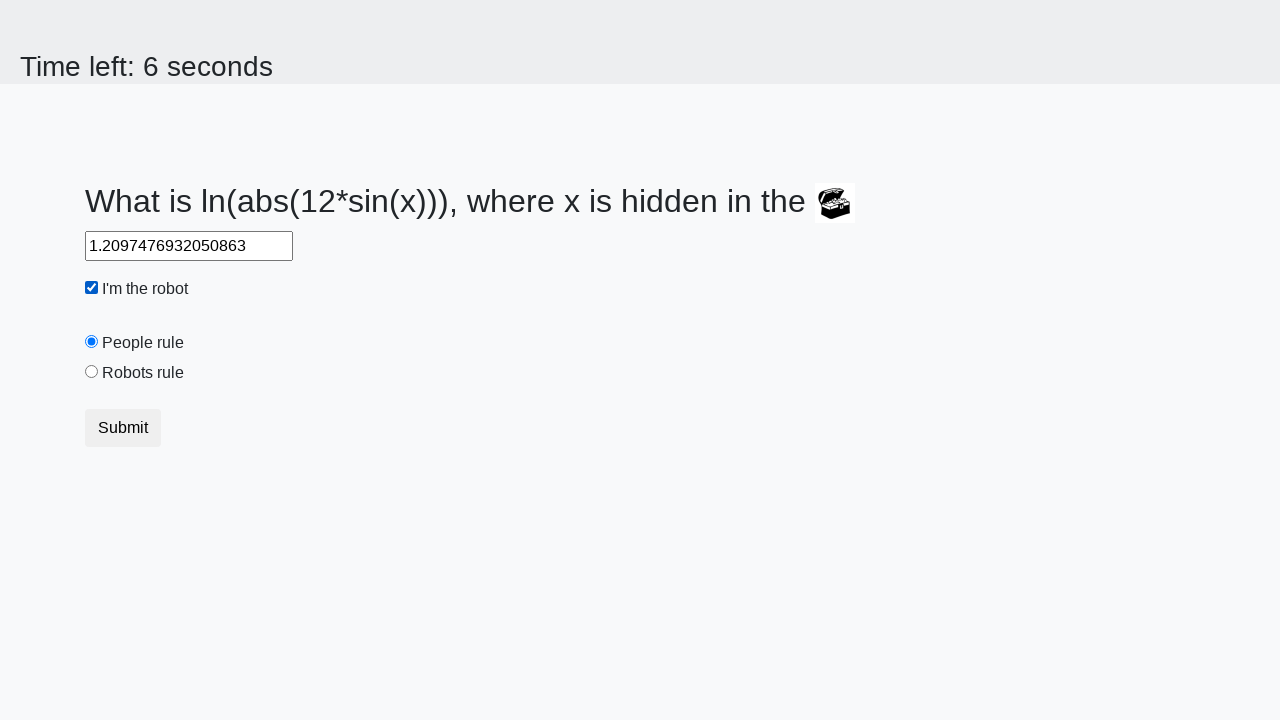

Selected the 'Robots Rule' radio button at (92, 372) on #robotsRule
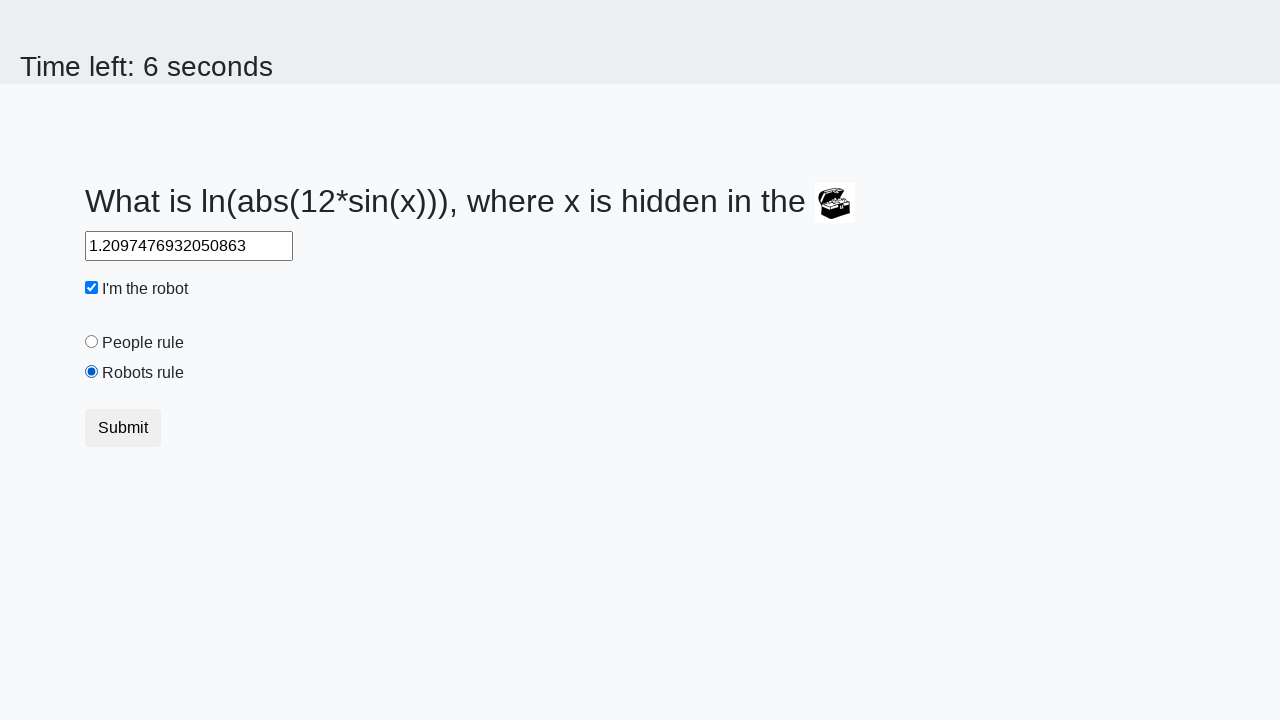

Clicked submit button to complete the form at (123, 428) on button[type='submit']
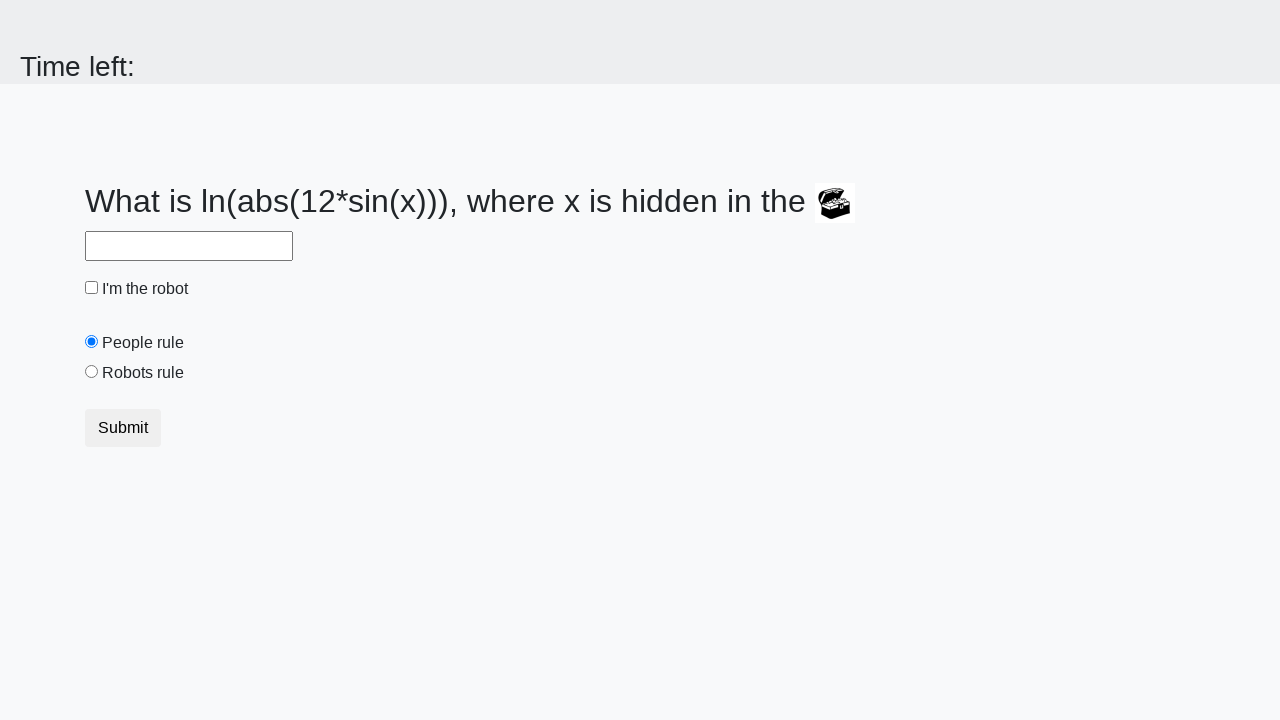

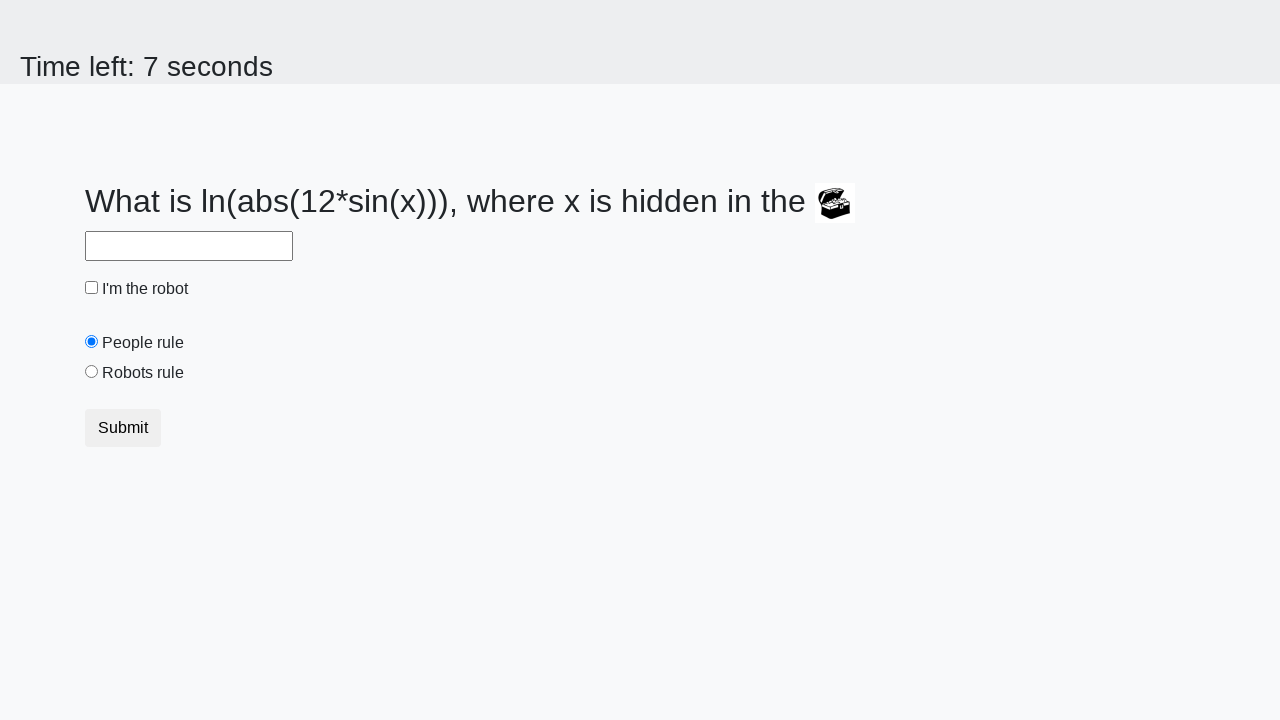